Tests drag and drop functionality by dragging column A to column B and verifying the columns swap positions.

Starting URL: https://the-internet.herokuapp.com/drag_and_drop

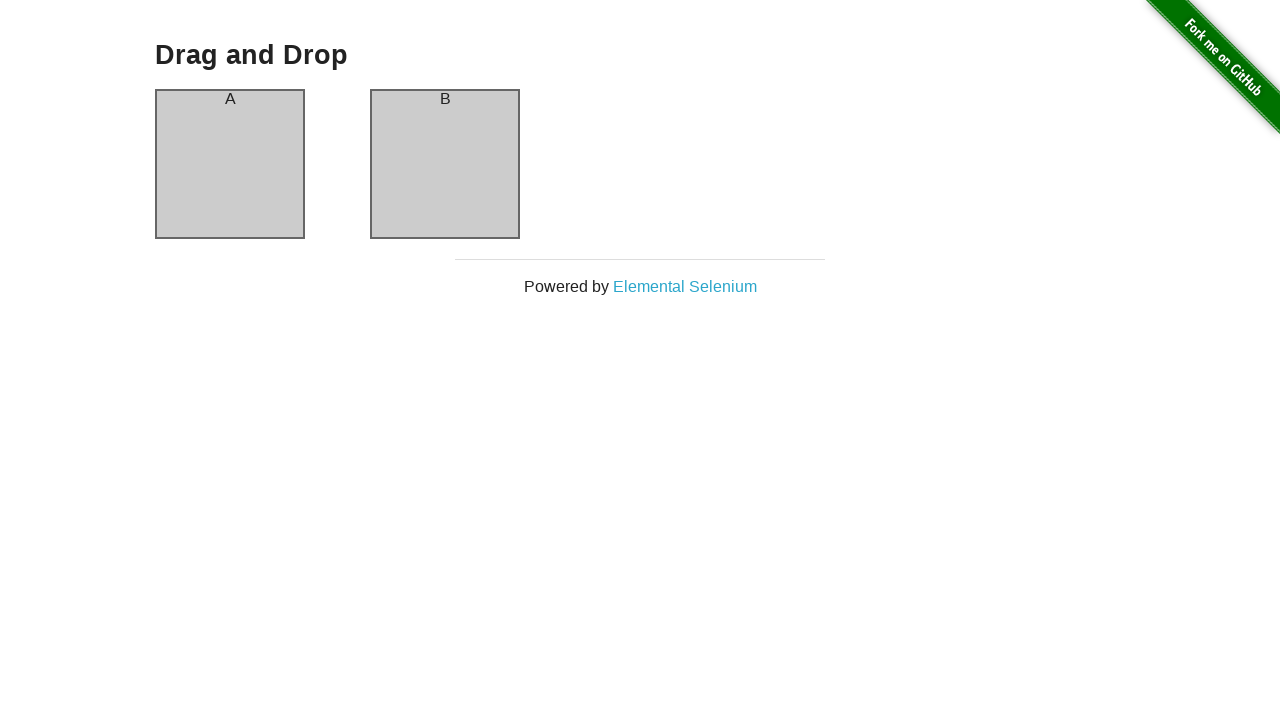

Dragged column A to column B at (445, 164)
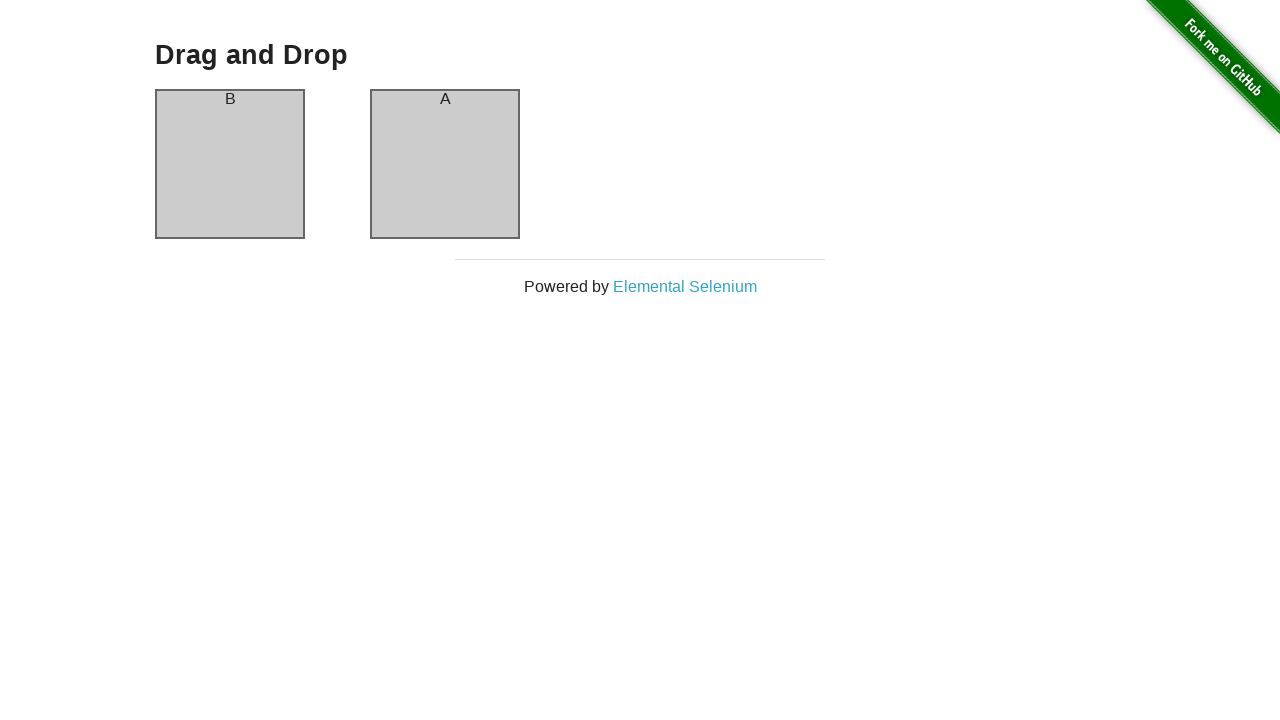

Waited for column A header to be present after drag and drop
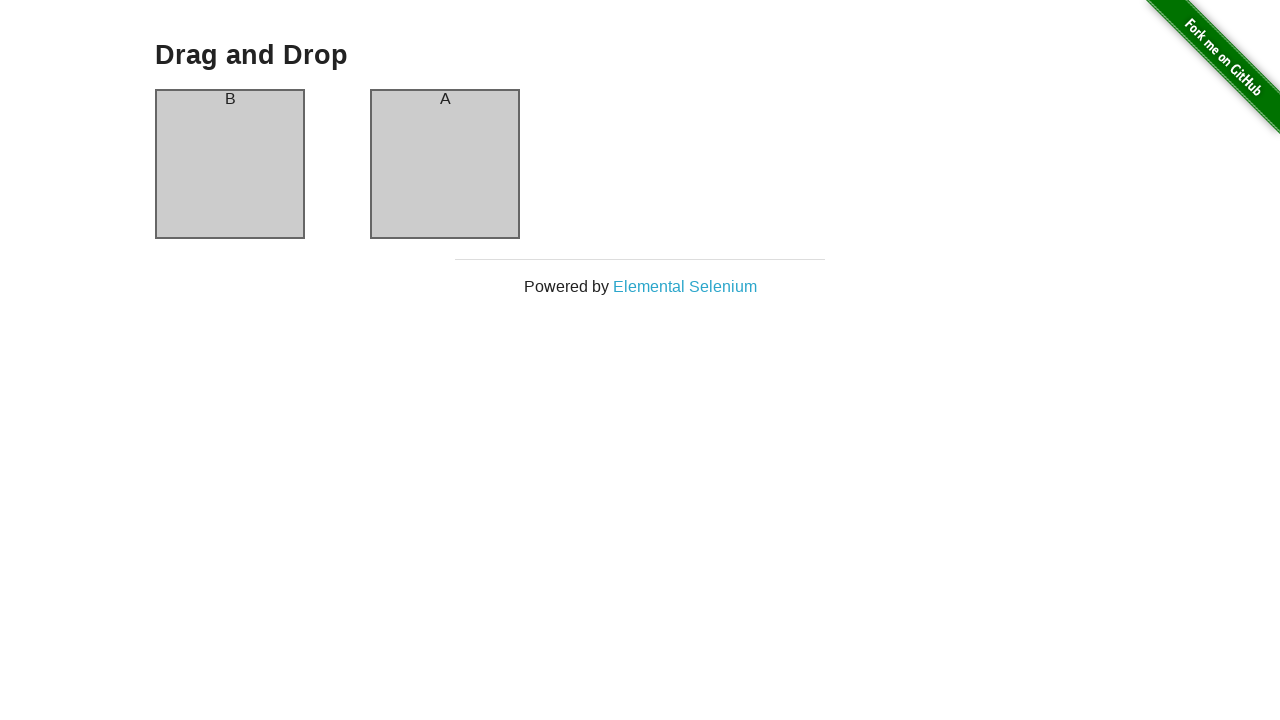

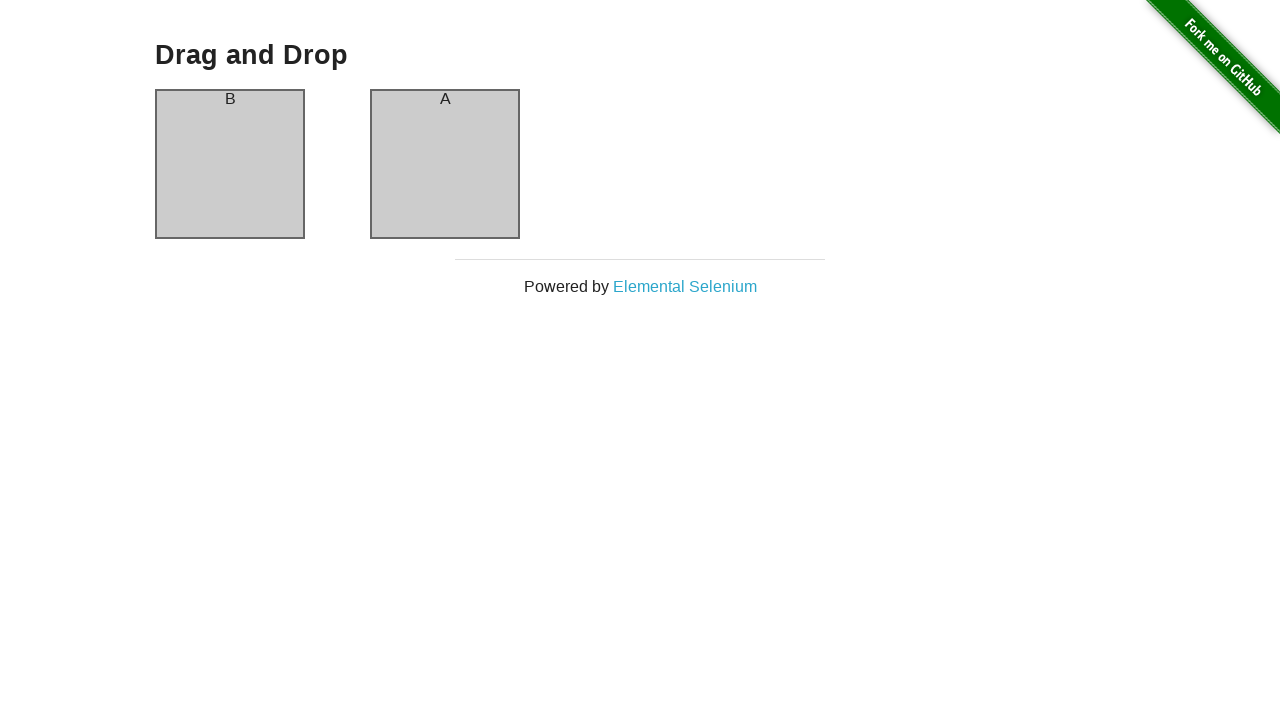